Tests that edits are saved when the edit field loses focus (blur event)

Starting URL: https://demo.playwright.dev/todomvc

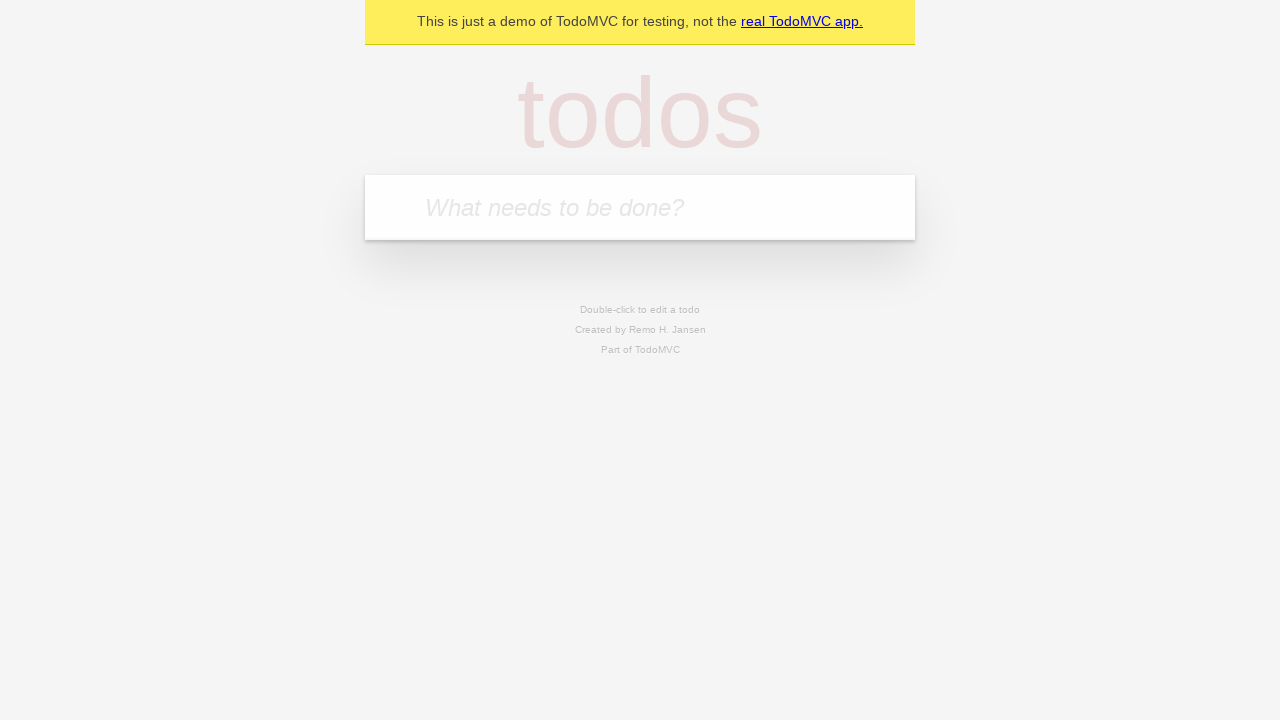

Filled todo input with 'buy some cheese' on internal:attr=[placeholder="What needs to be done?"i]
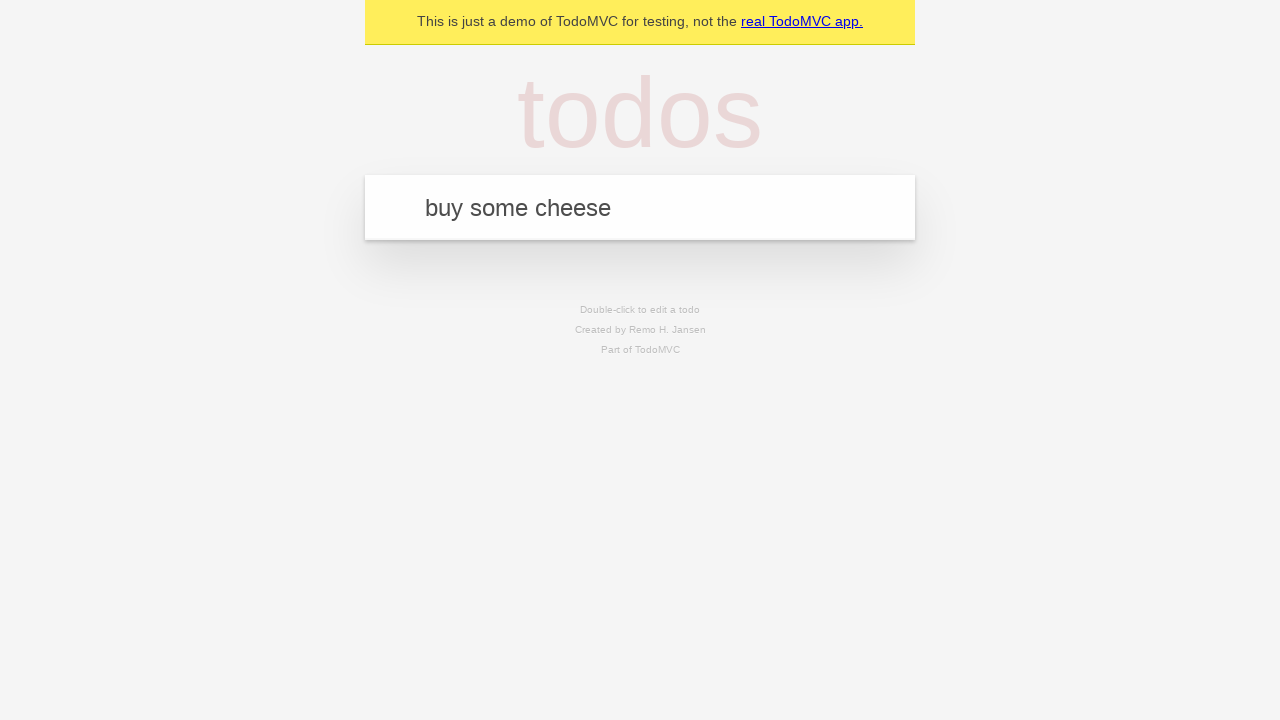

Pressed Enter to create first todo on internal:attr=[placeholder="What needs to be done?"i]
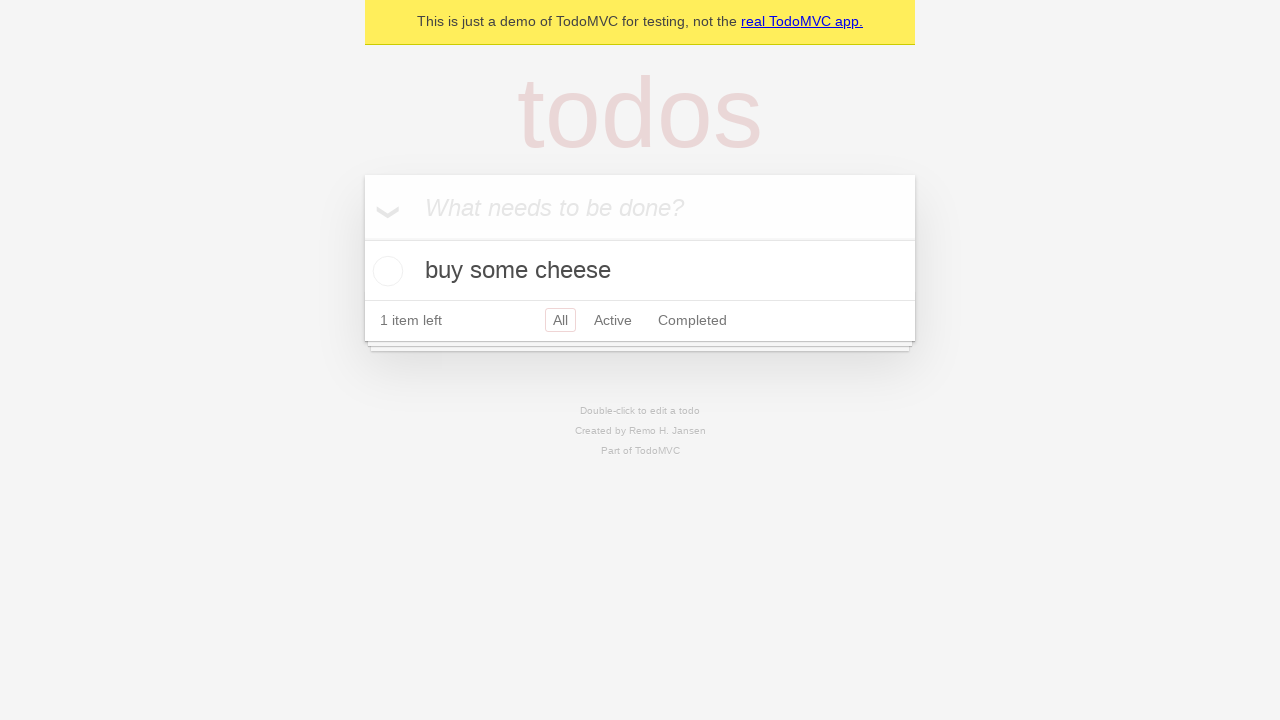

Filled todo input with 'feed the cat' on internal:attr=[placeholder="What needs to be done?"i]
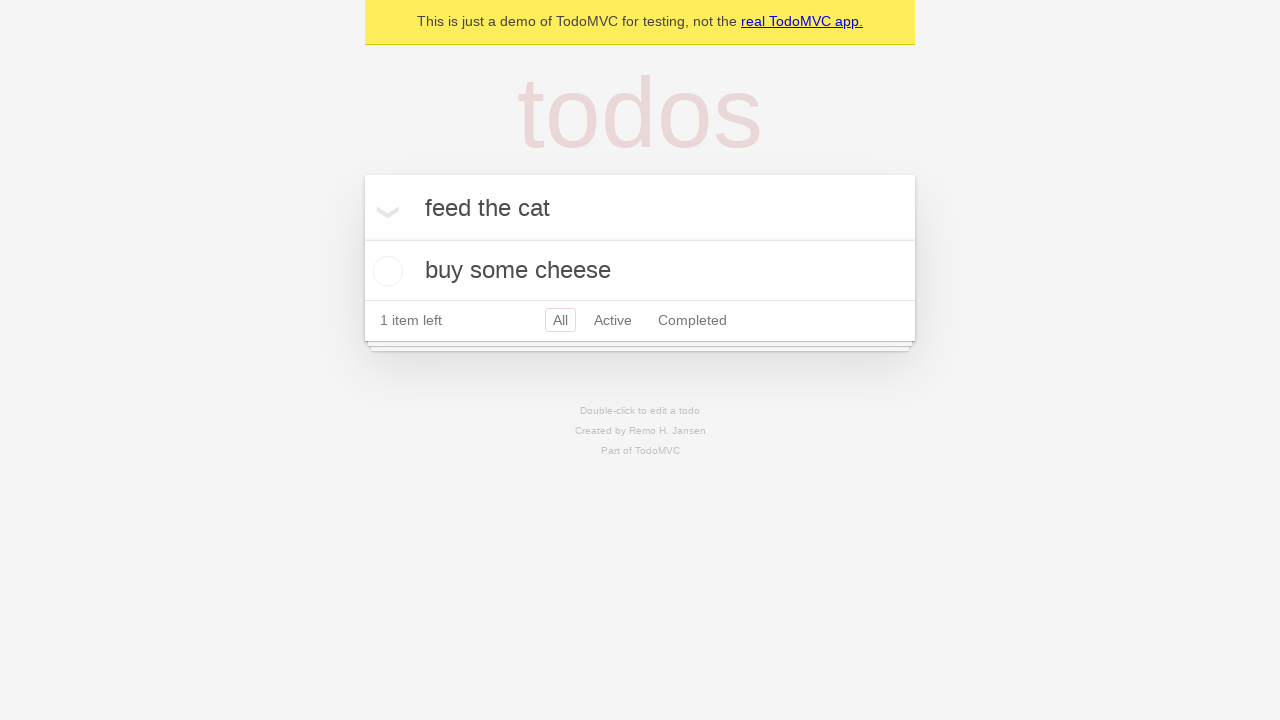

Pressed Enter to create second todo on internal:attr=[placeholder="What needs to be done?"i]
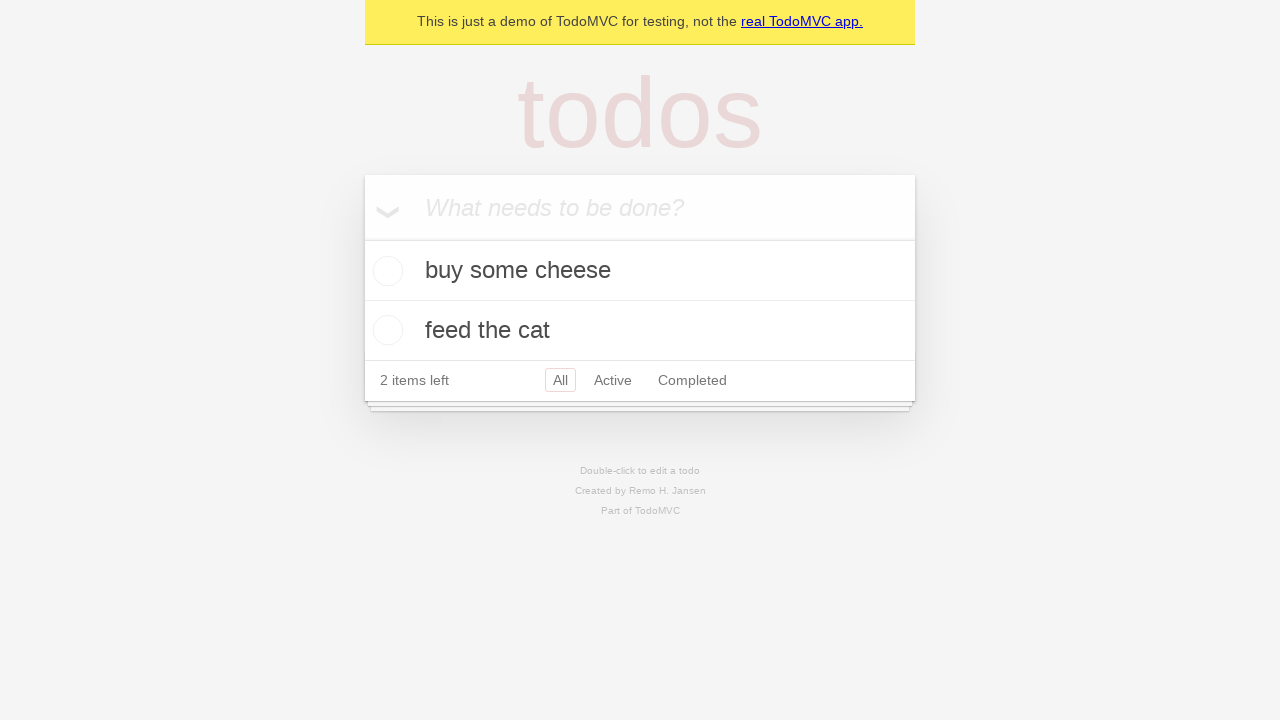

Filled todo input with 'book a doctors appointment' on internal:attr=[placeholder="What needs to be done?"i]
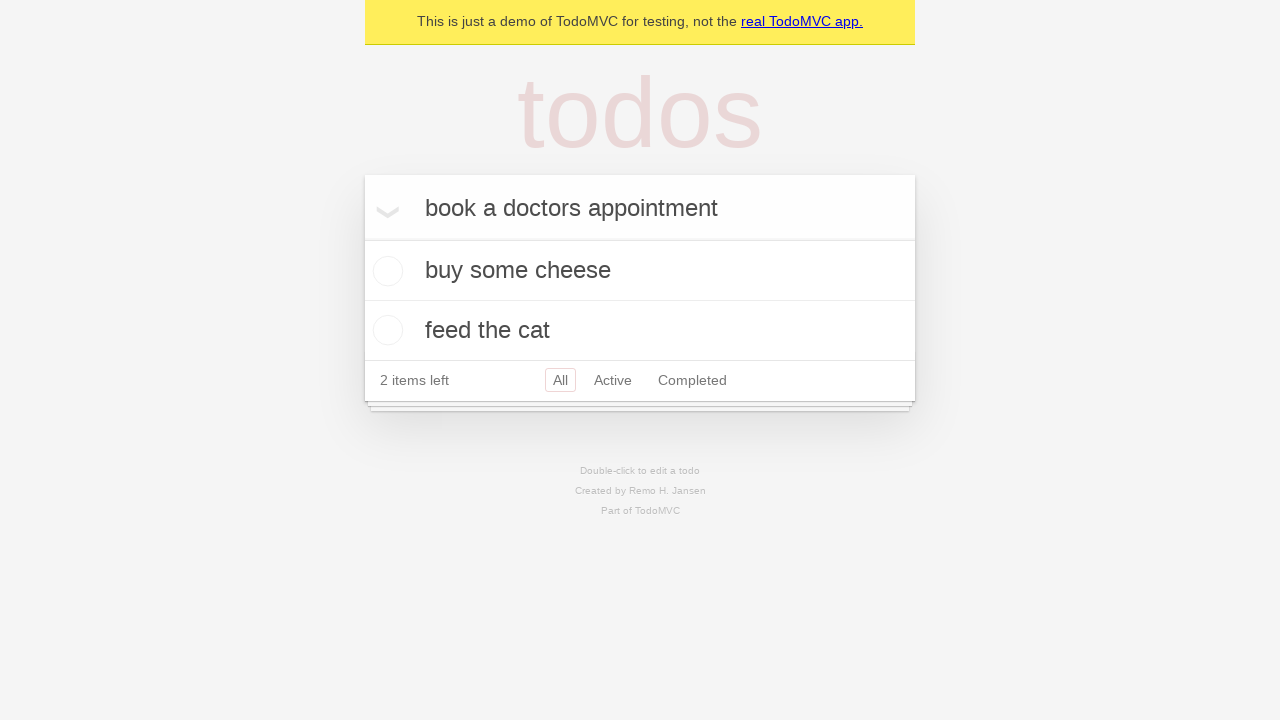

Pressed Enter to create third todo on internal:attr=[placeholder="What needs to be done?"i]
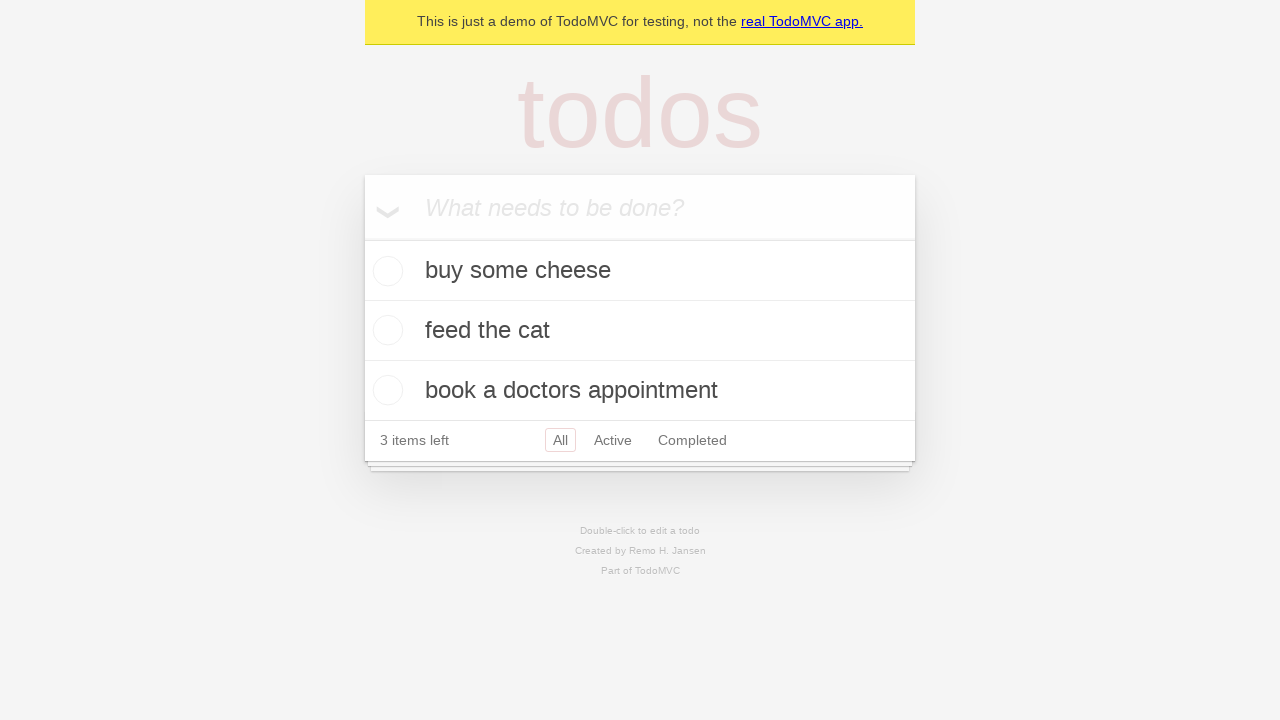

Double-clicked second todo item to enter edit mode at (640, 331) on internal:testid=[data-testid="todo-item"s] >> nth=1
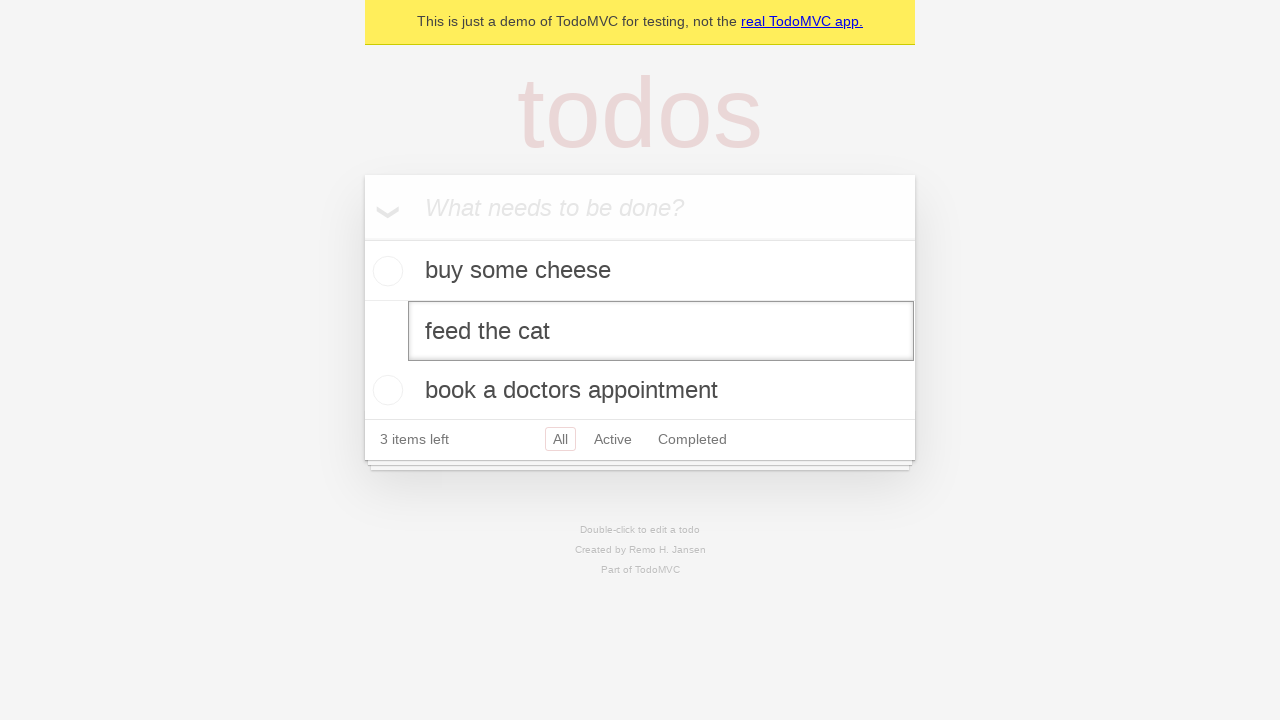

Filled edit field with 'buy some sausages' on internal:testid=[data-testid="todo-item"s] >> nth=1 >> internal:role=textbox[nam
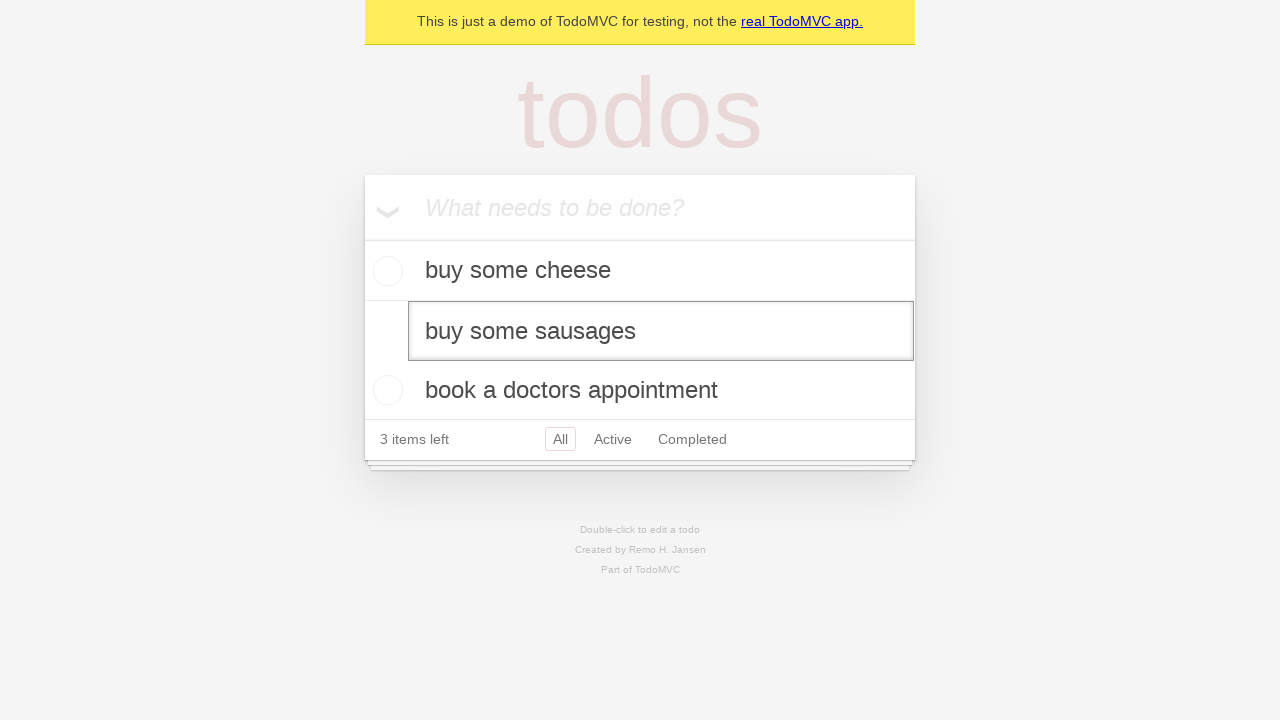

Dispatched blur event to save edit
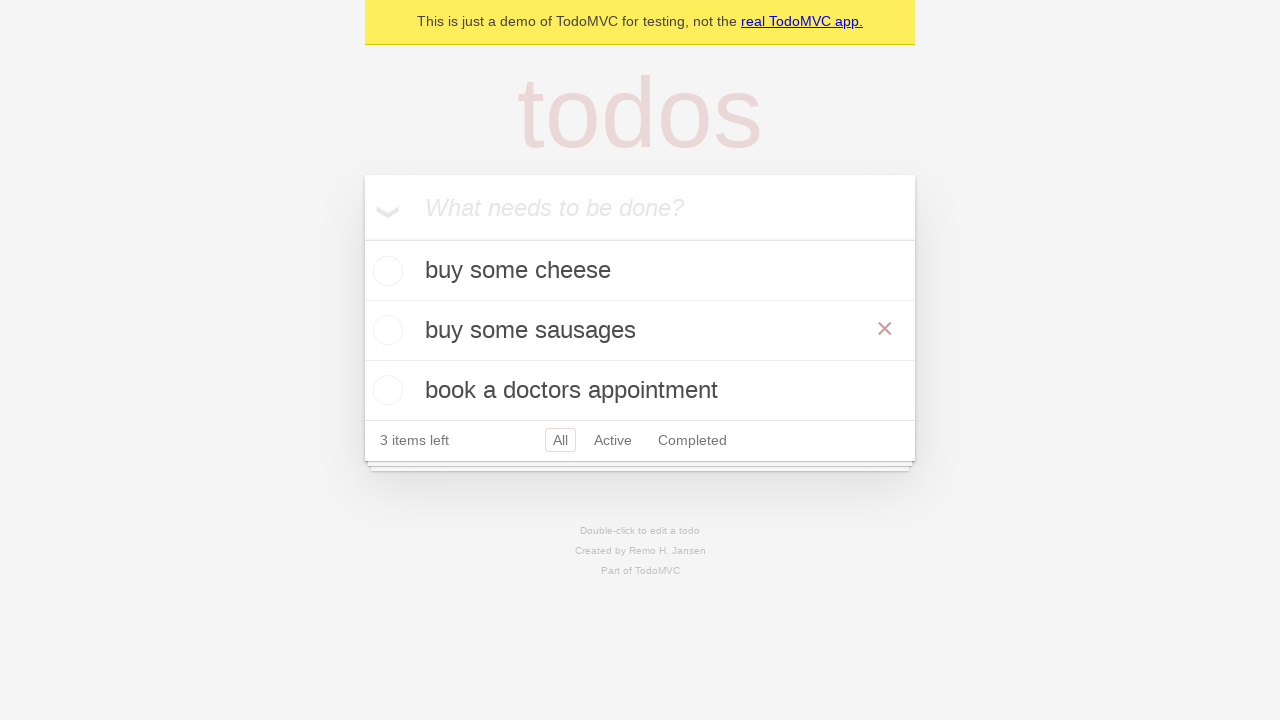

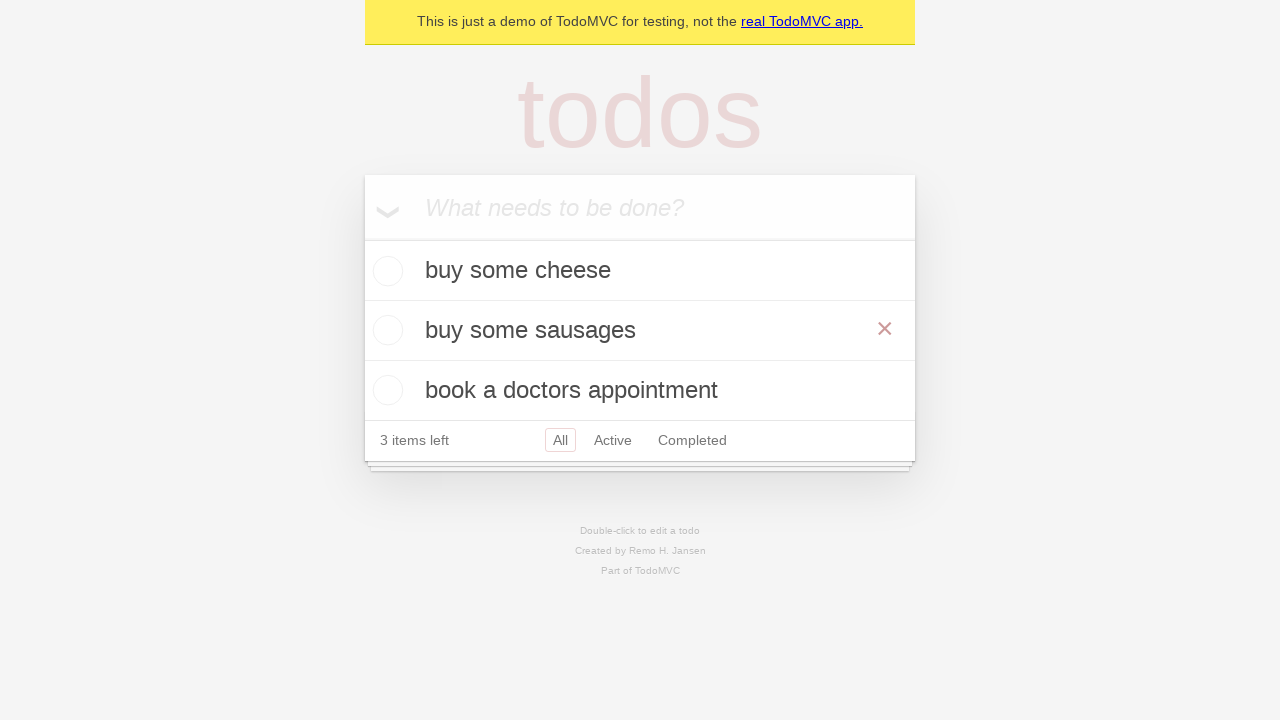